Tests a delayed alert that appears after 5 seconds and accepts it

Starting URL: https://demoqa.com/alerts

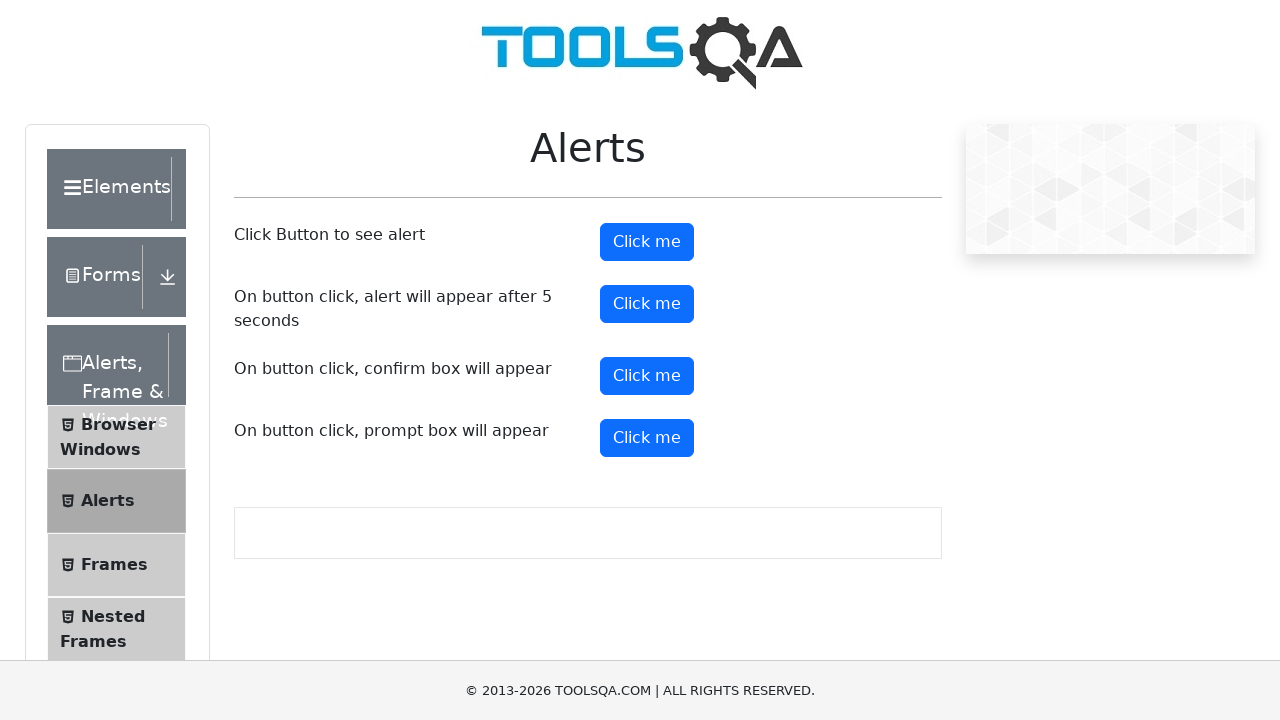

Located and scrolled to timer alert button
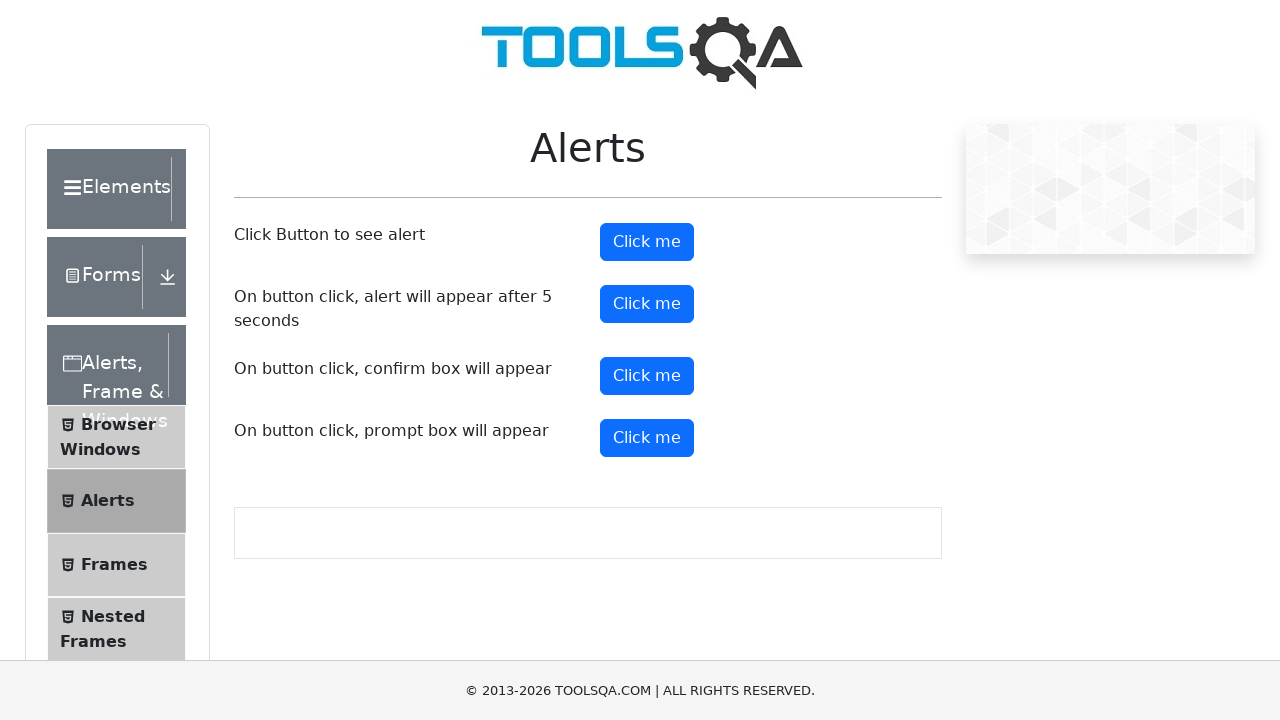

Clicked timer alert button at (647, 304) on #timerAlertButton
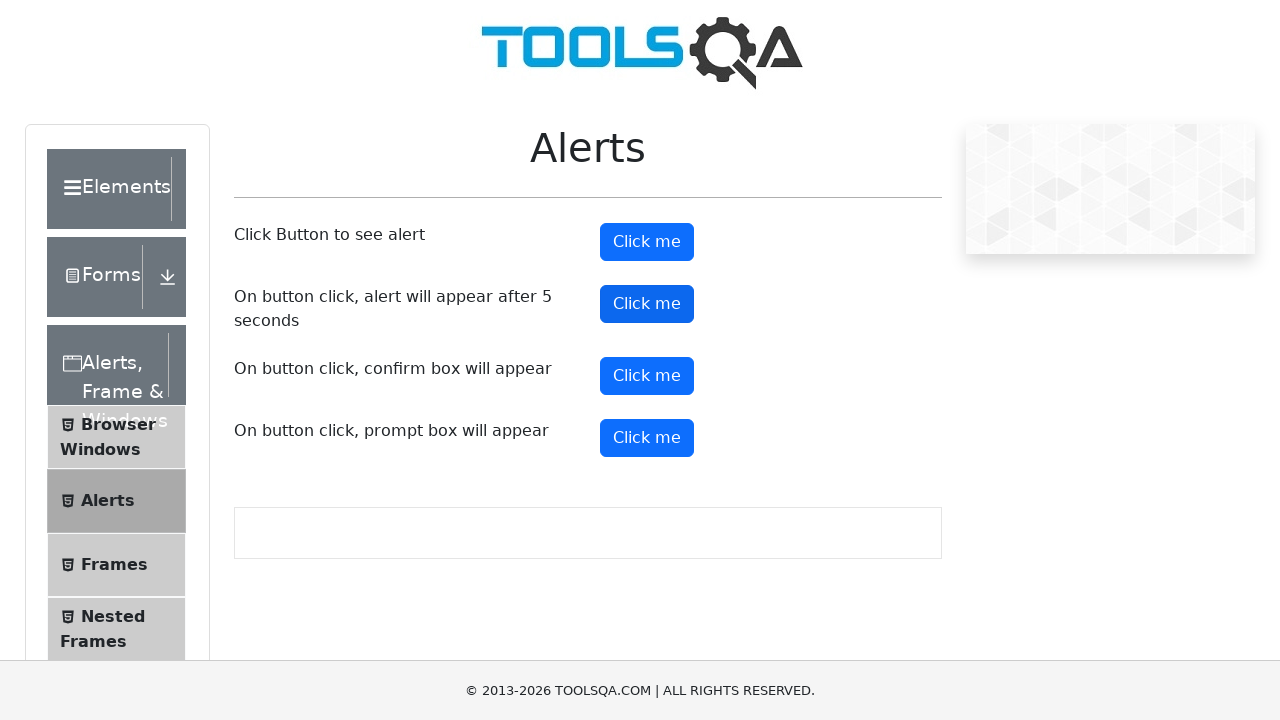

Set up dialog handler to accept alert
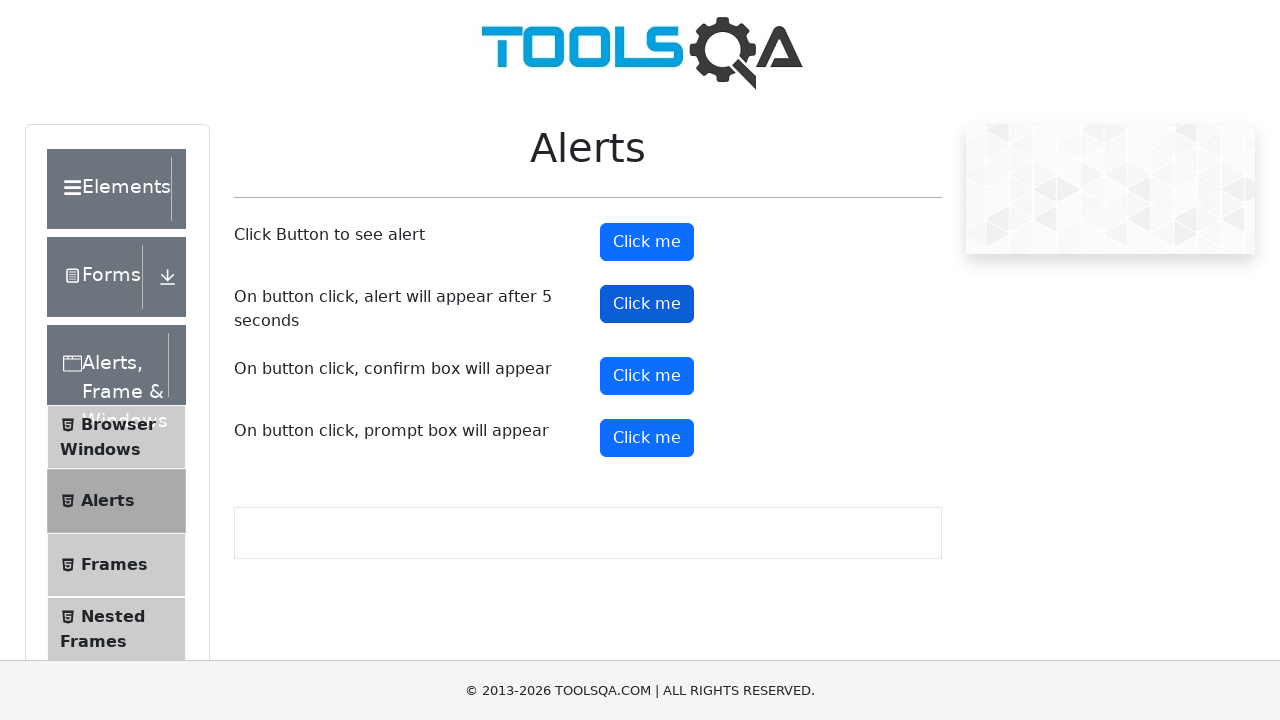

Waited 6 seconds for delayed alert to appear and be accepted
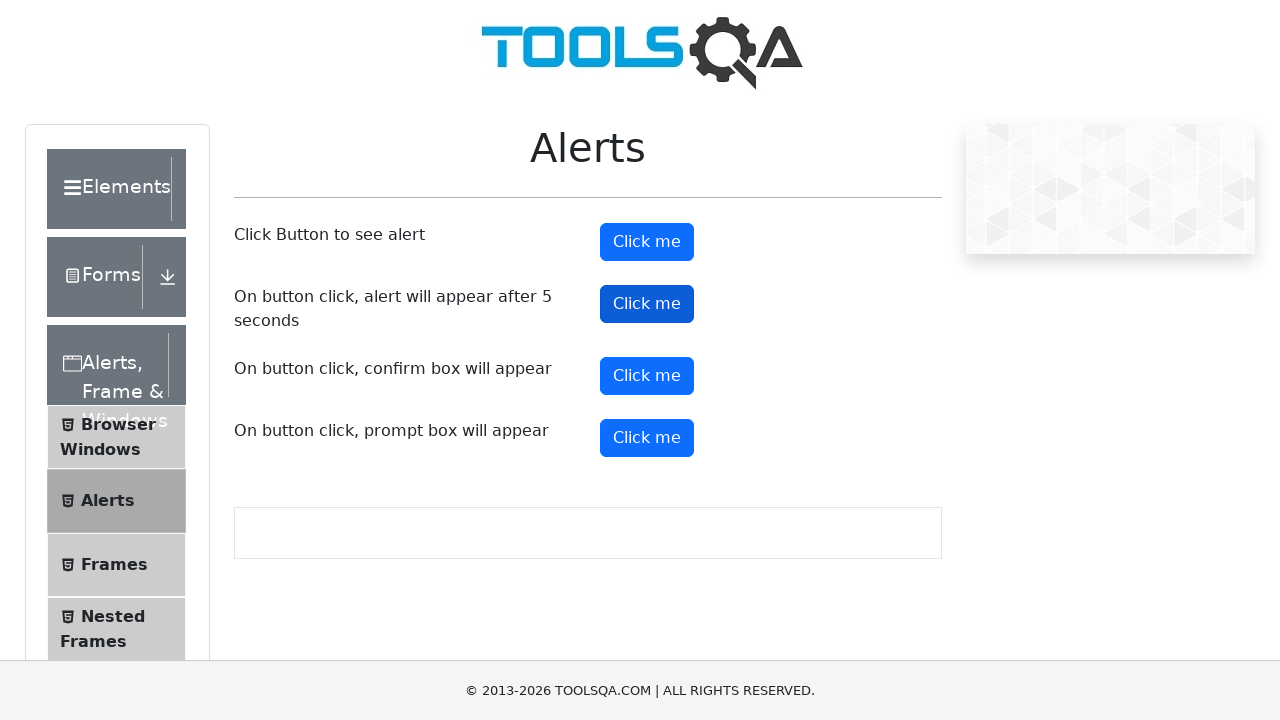

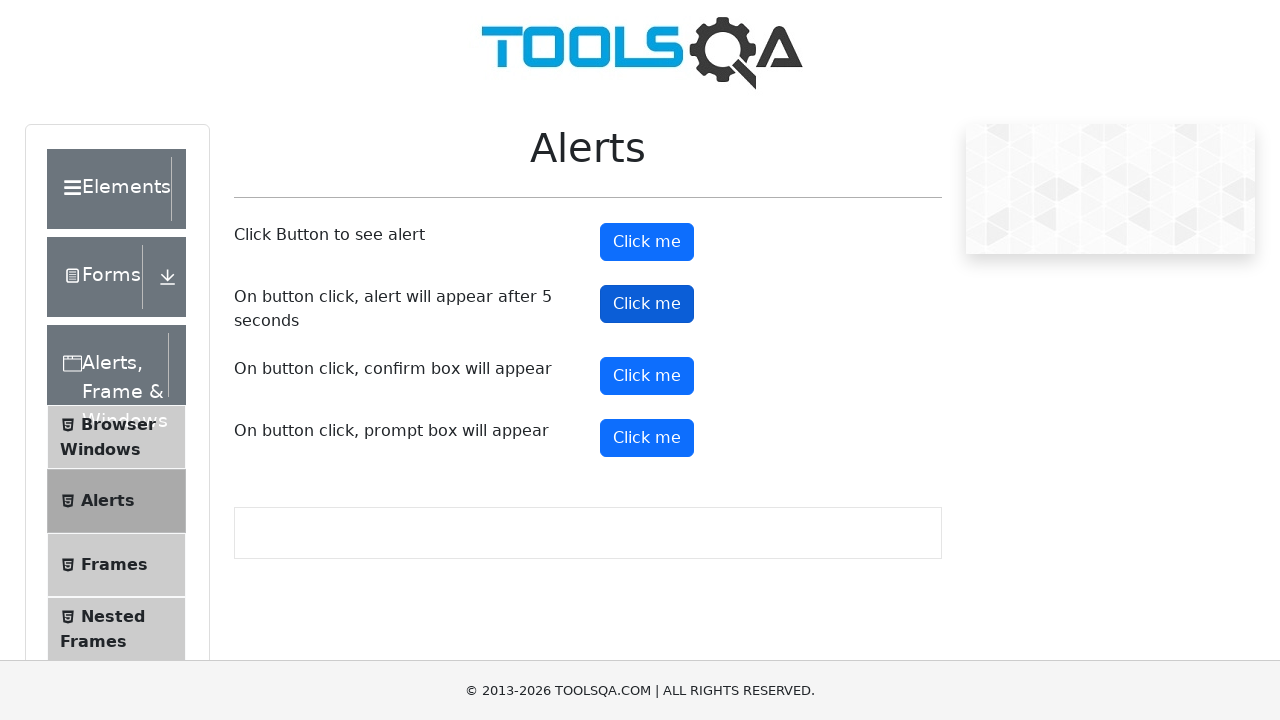